Tests dropdown functionality by selecting an option by its value ("India") from a select dropdown element on a demo site.

Starting URL: https://demoapps.qspiders.com/ui/dropdown?sublist=0

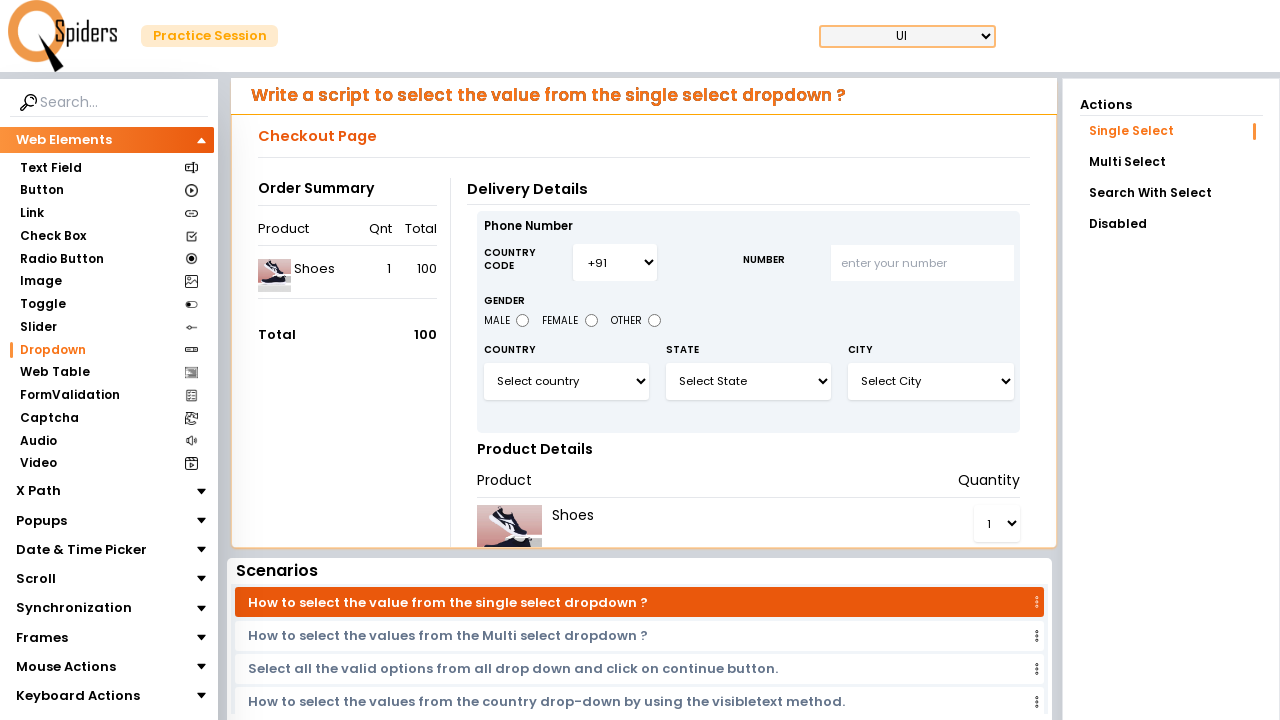

Navigated to demo dropdown page
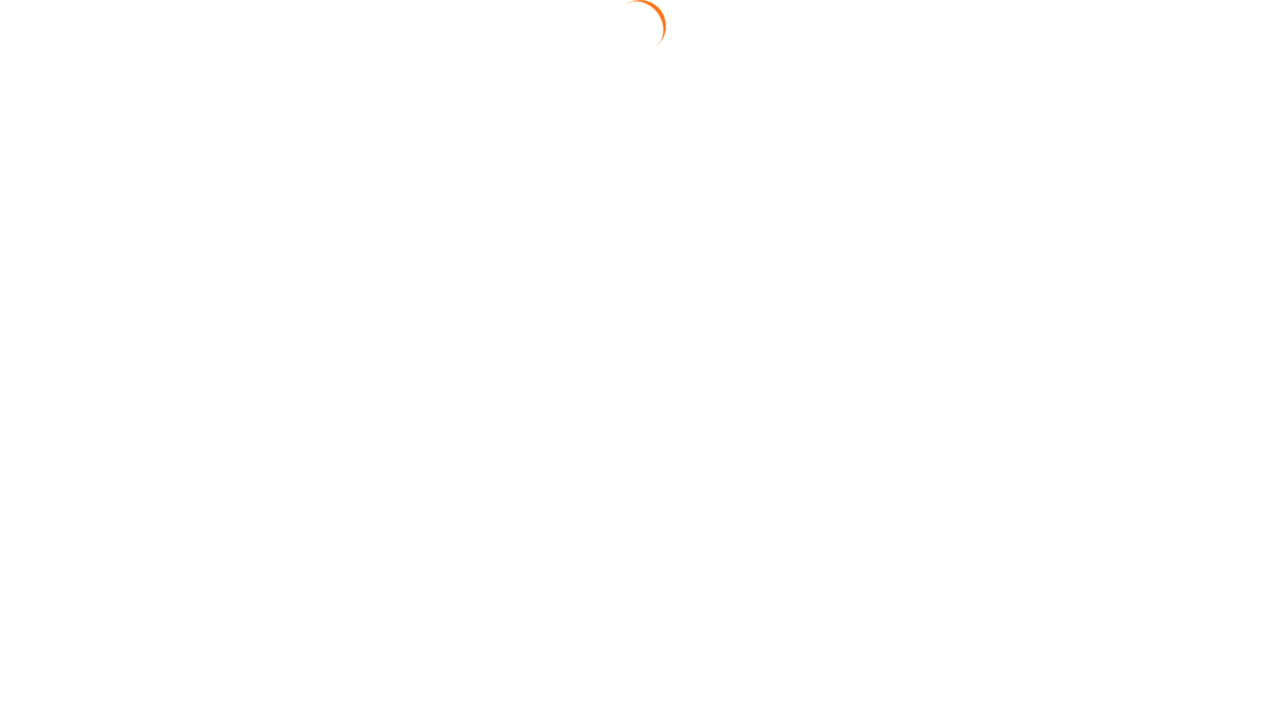

Selected 'India' from the dropdown by value on #select3
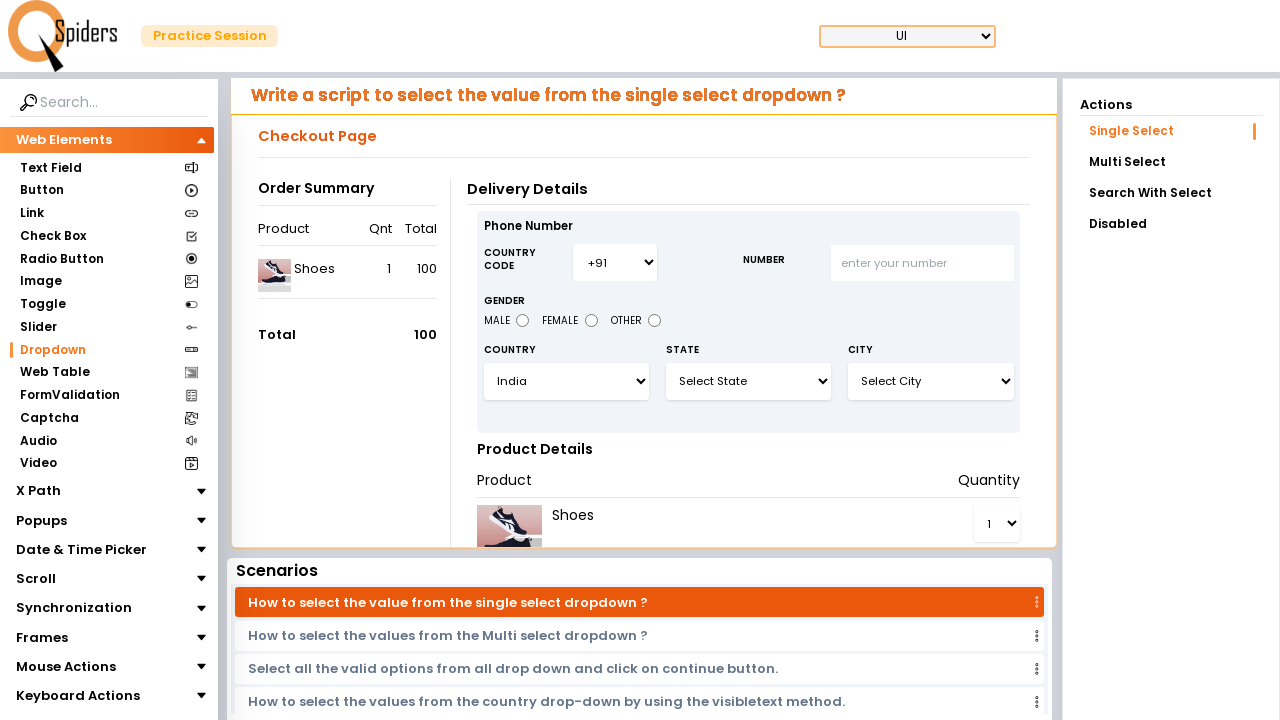

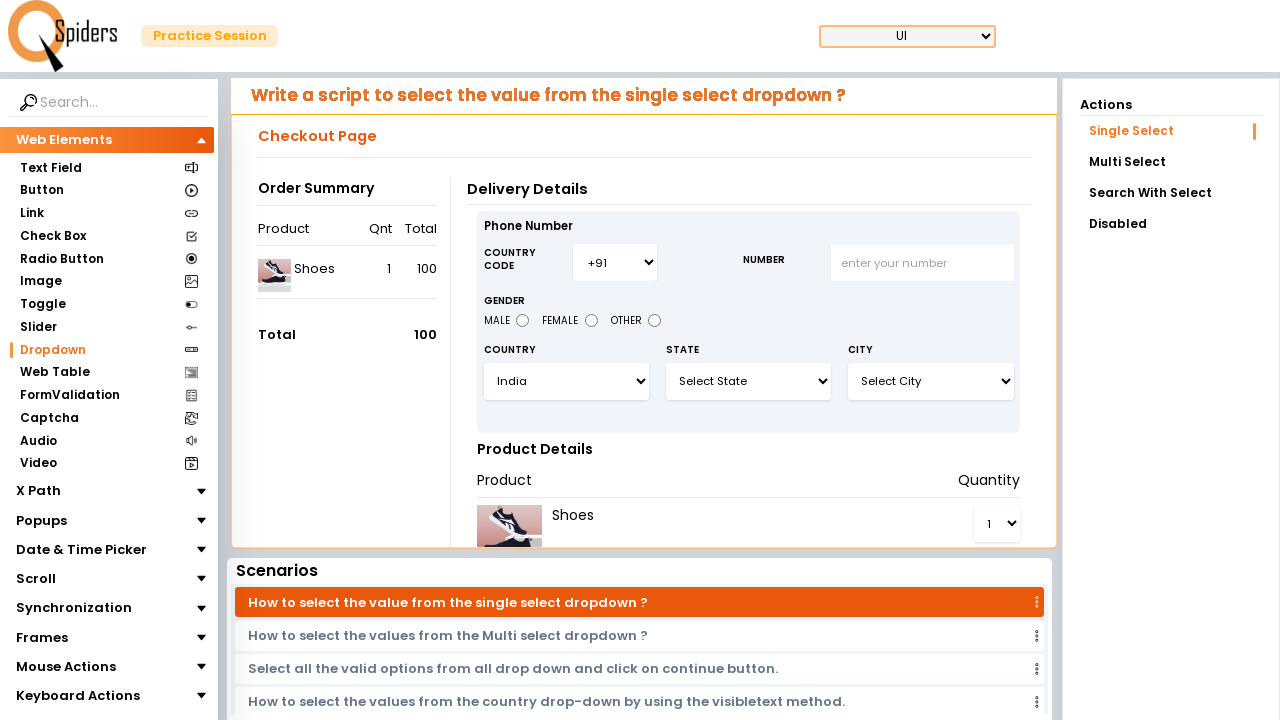